Tests file upload functionality on an Angular file upload demo page by locating the file input element and uploading a file.

Starting URL: http://nervgh.github.io/pages/angular-file-upload/examples/simple/

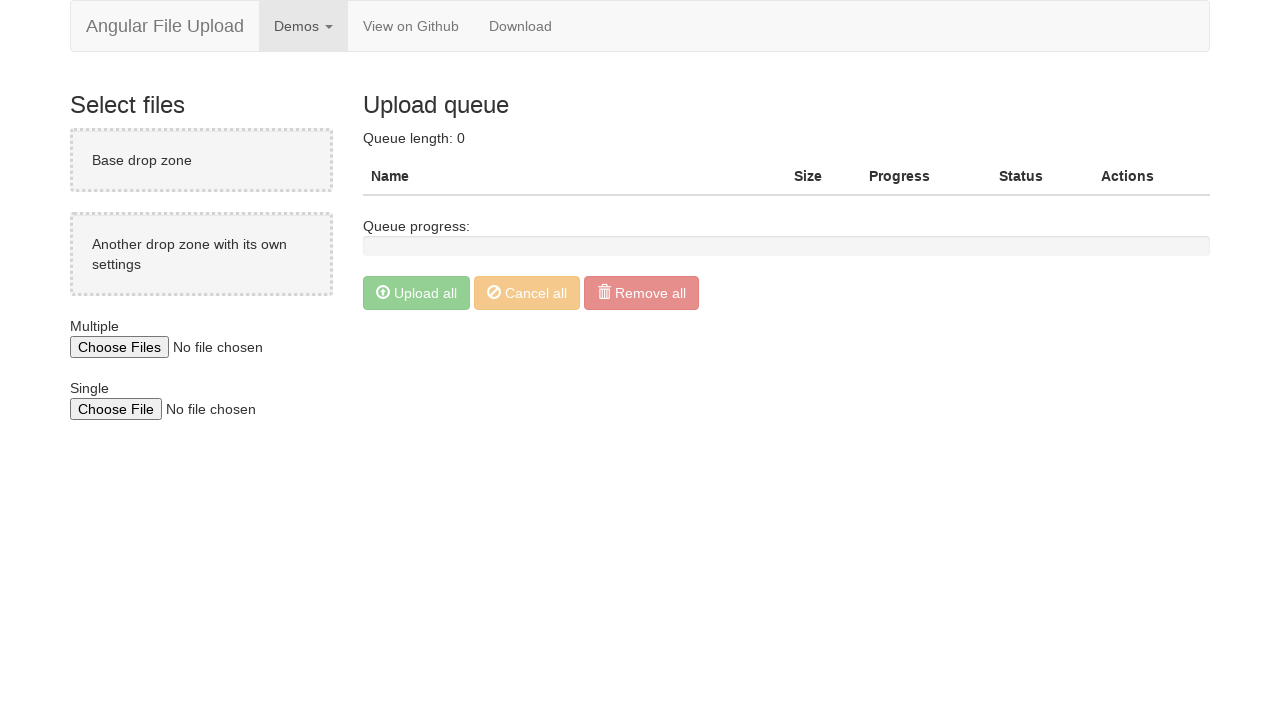

Located file input element on Angular file upload demo page
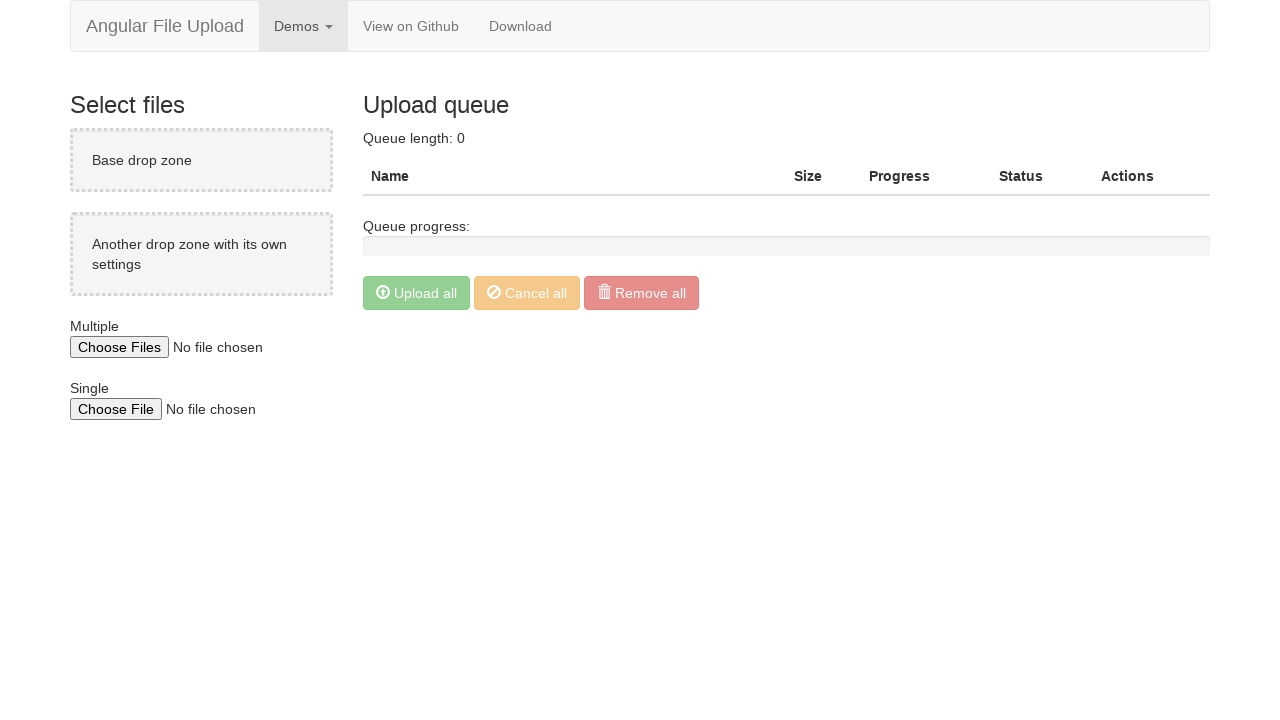

Checked visibility of file input element
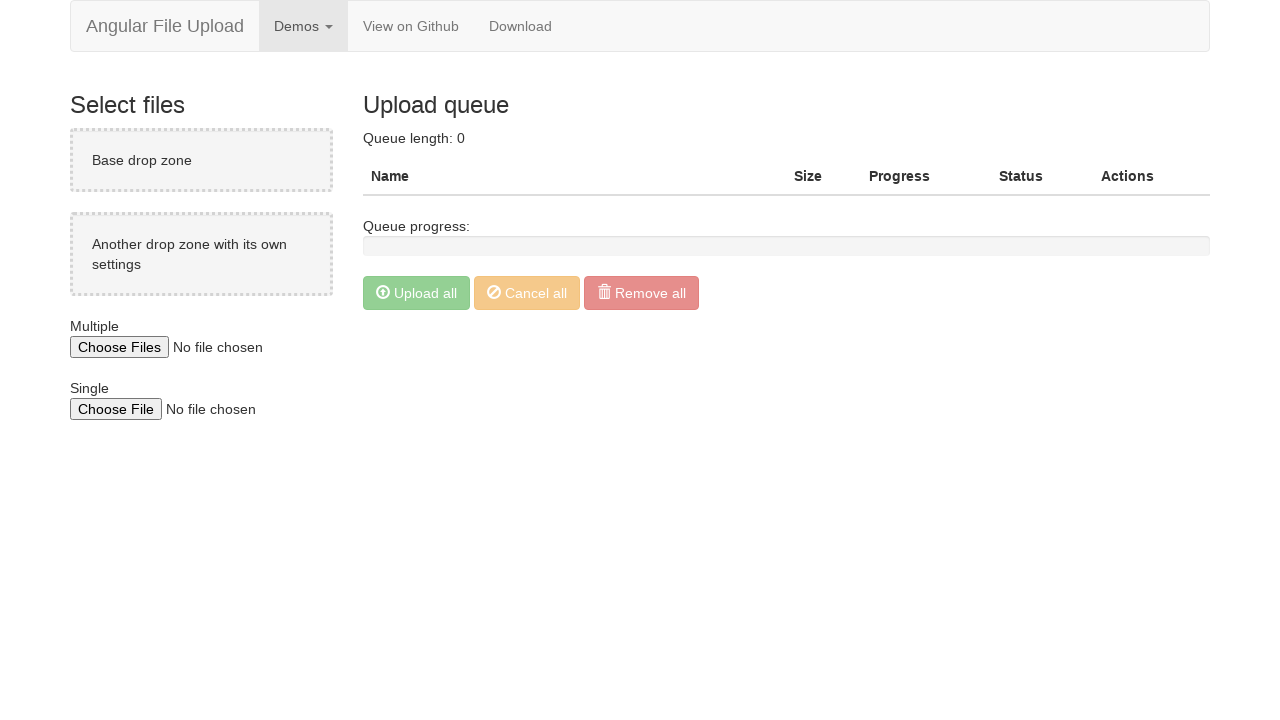

Created temporary test file with content for upload
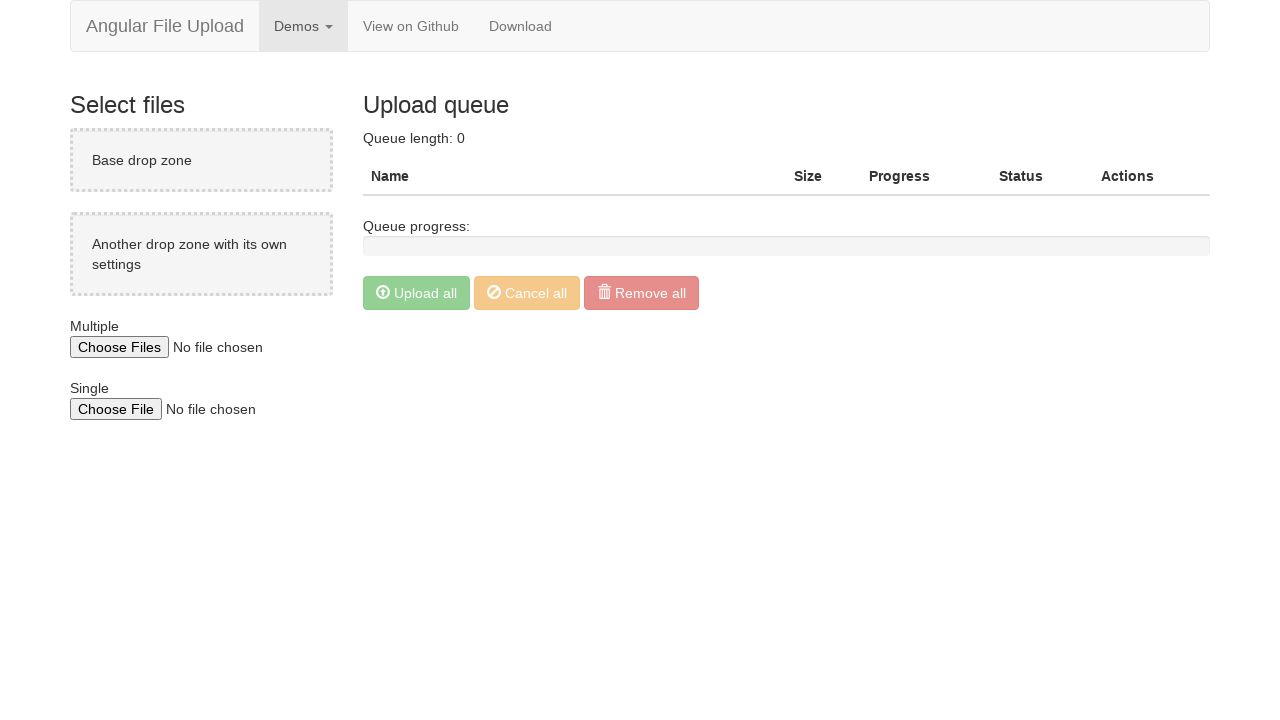

Uploaded test file using set_input_files()
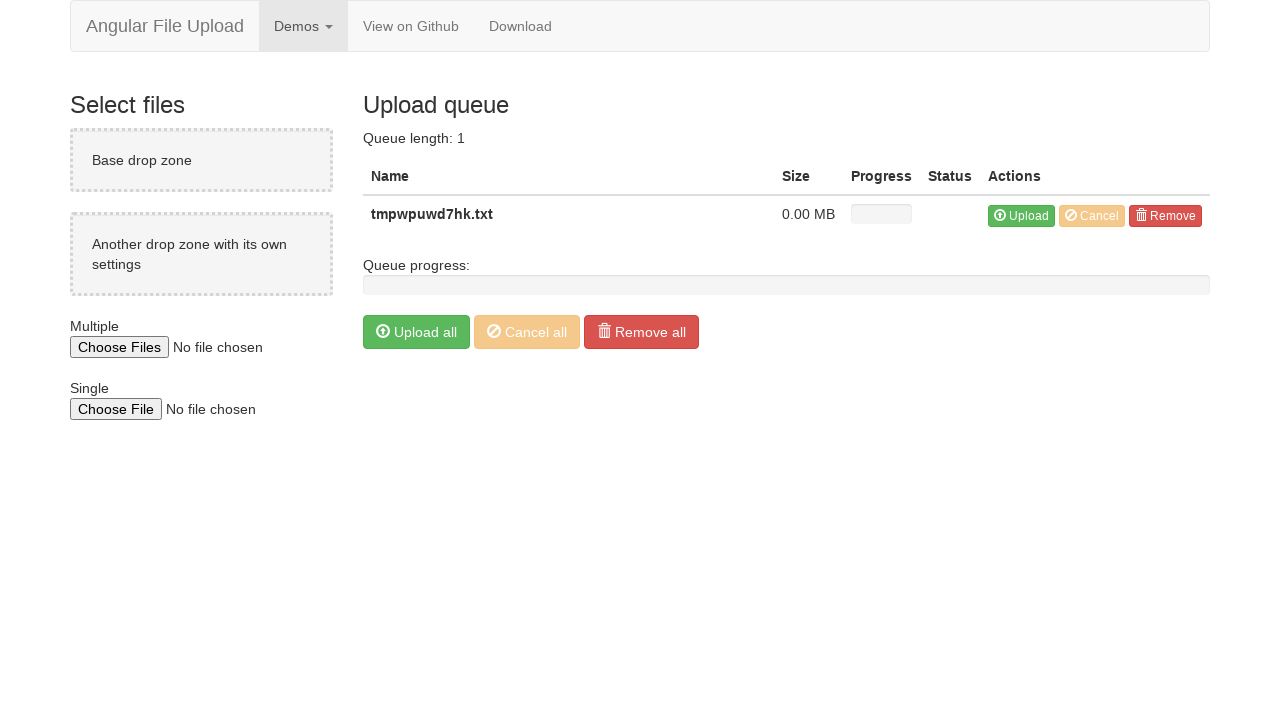

Cleaned up temporary test file
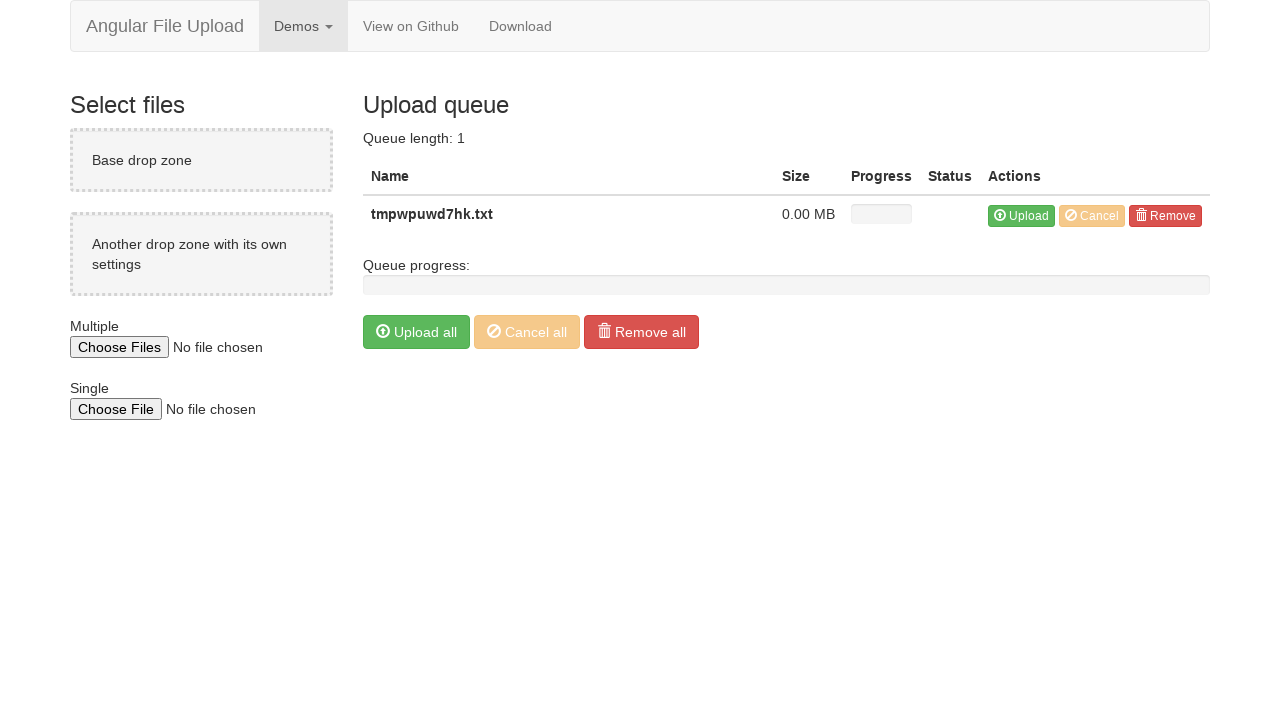

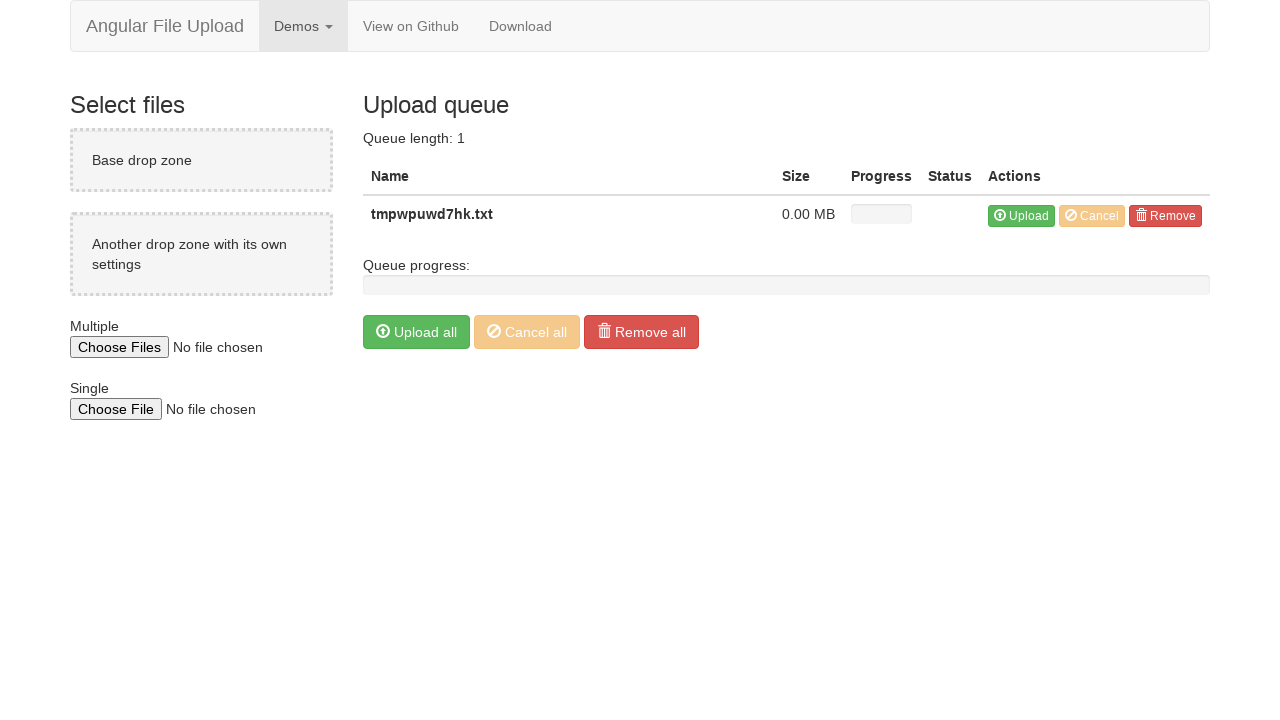